Navigates to Razorpay website and verifies page title, URL, and page source are loaded correctly

Starting URL: http://www.razorpay.com

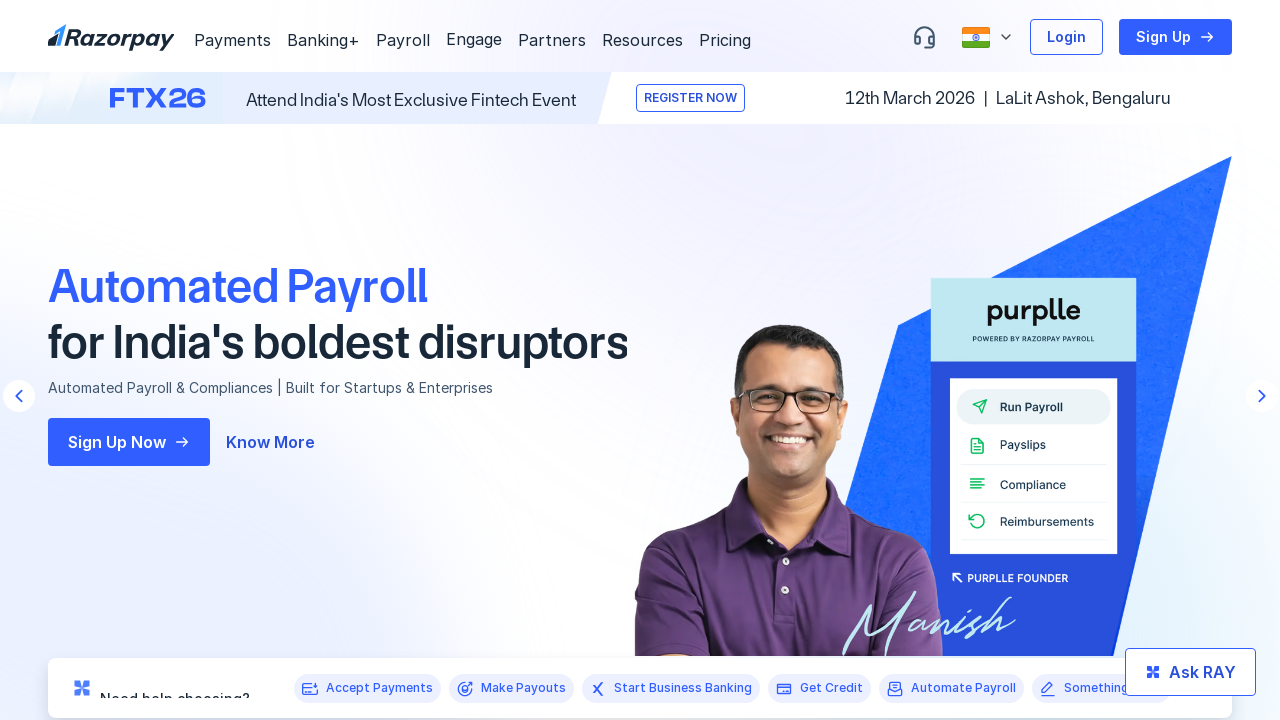

Retrieved page title
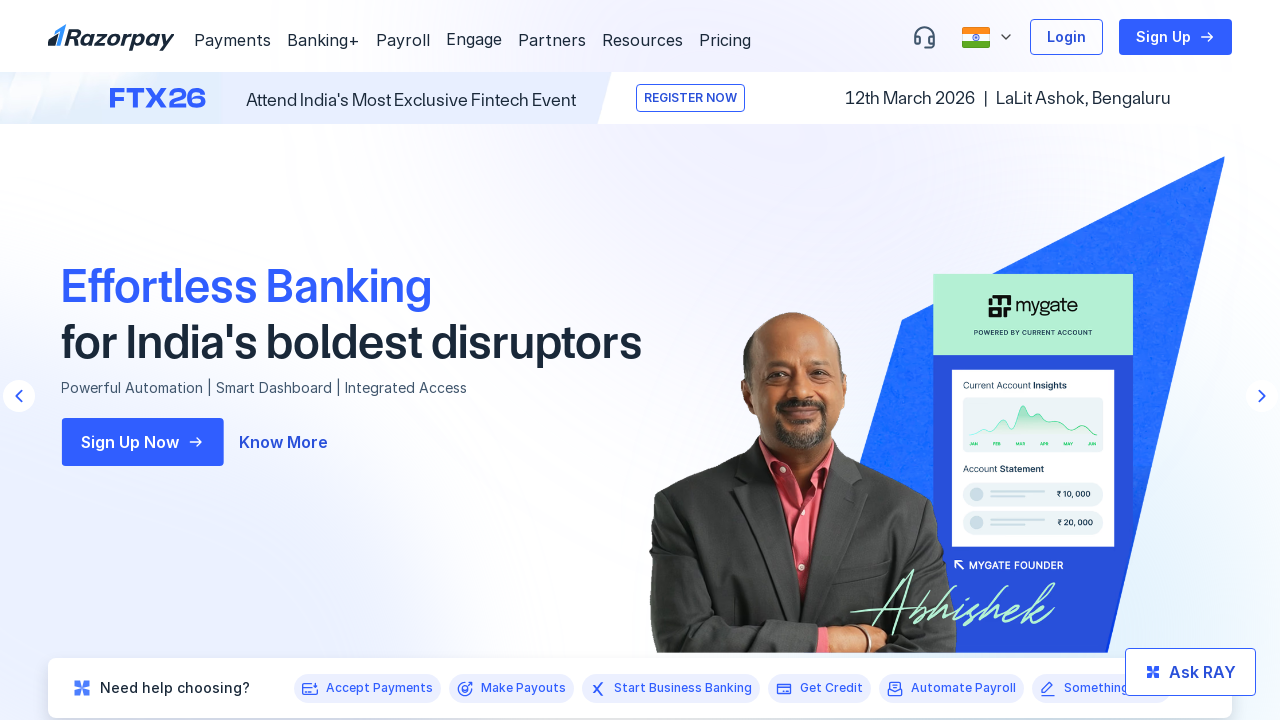

Page title is 'Razorpay - Best Payment Solution for Online Payments India' with length 58
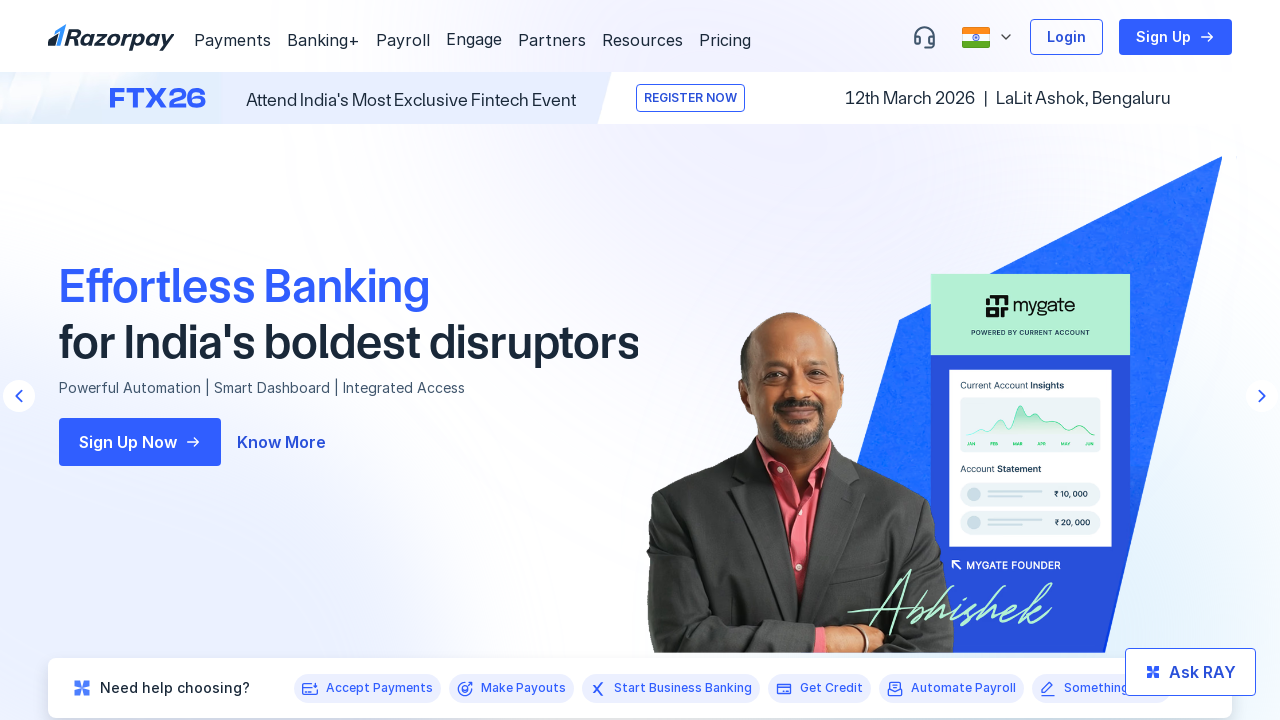

Retrieved current URL
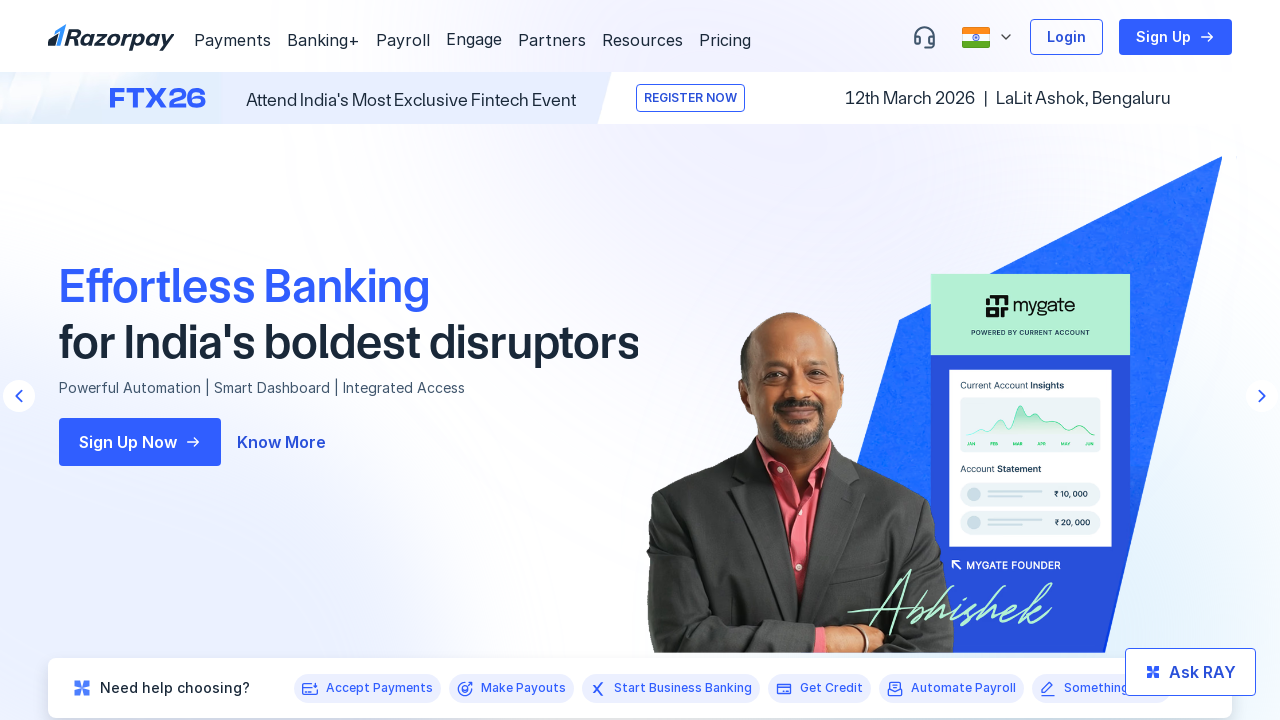

Verified URL is correct: https://razorpay.com/
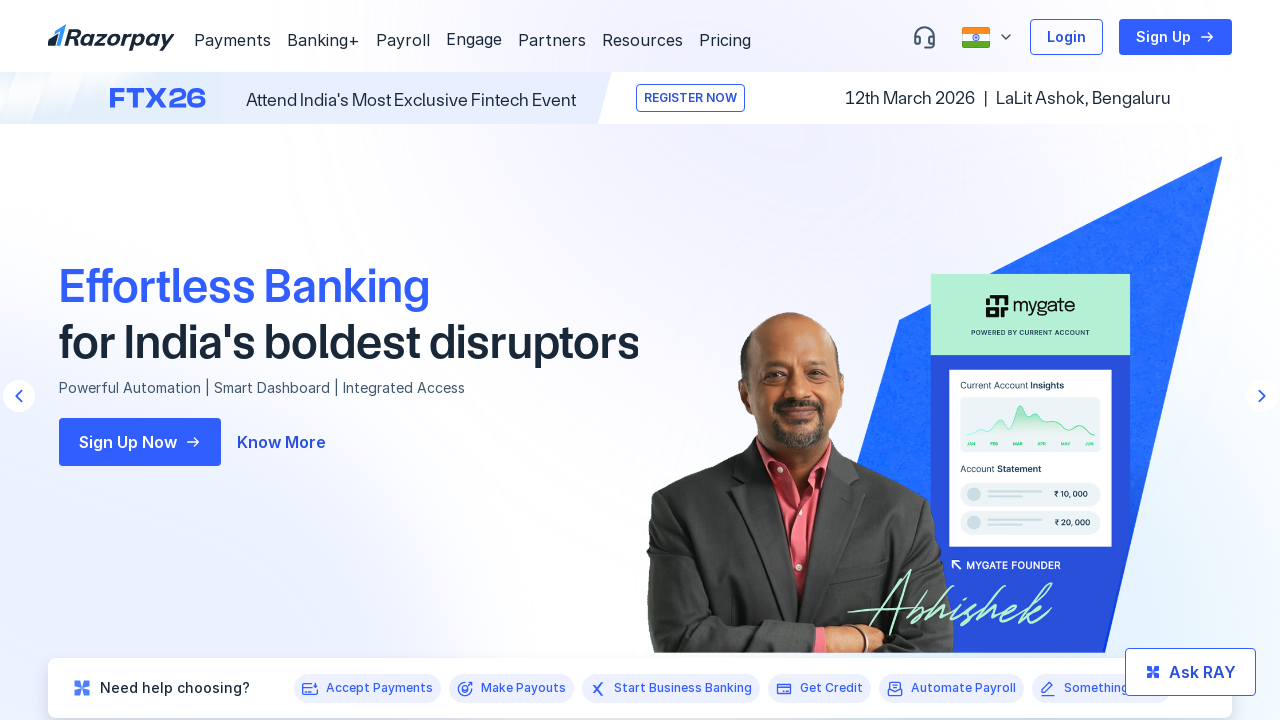

Retrieved page source content
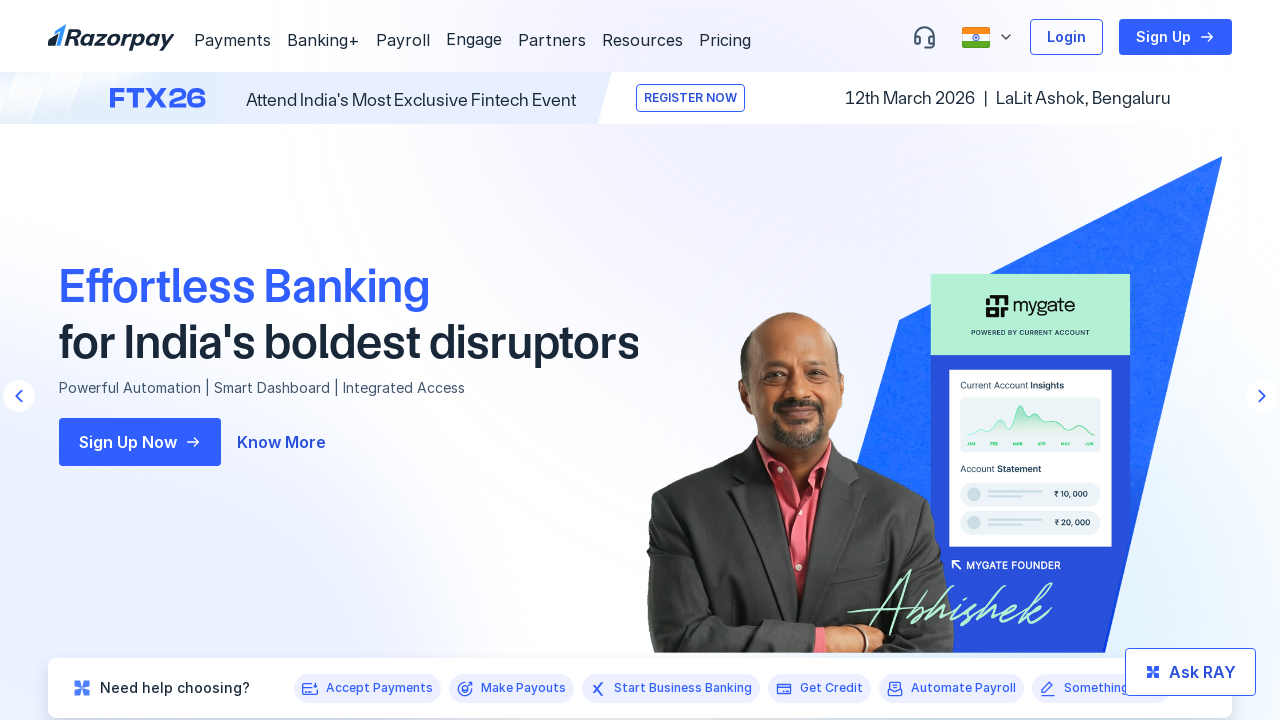

Page source length is 1655865 characters
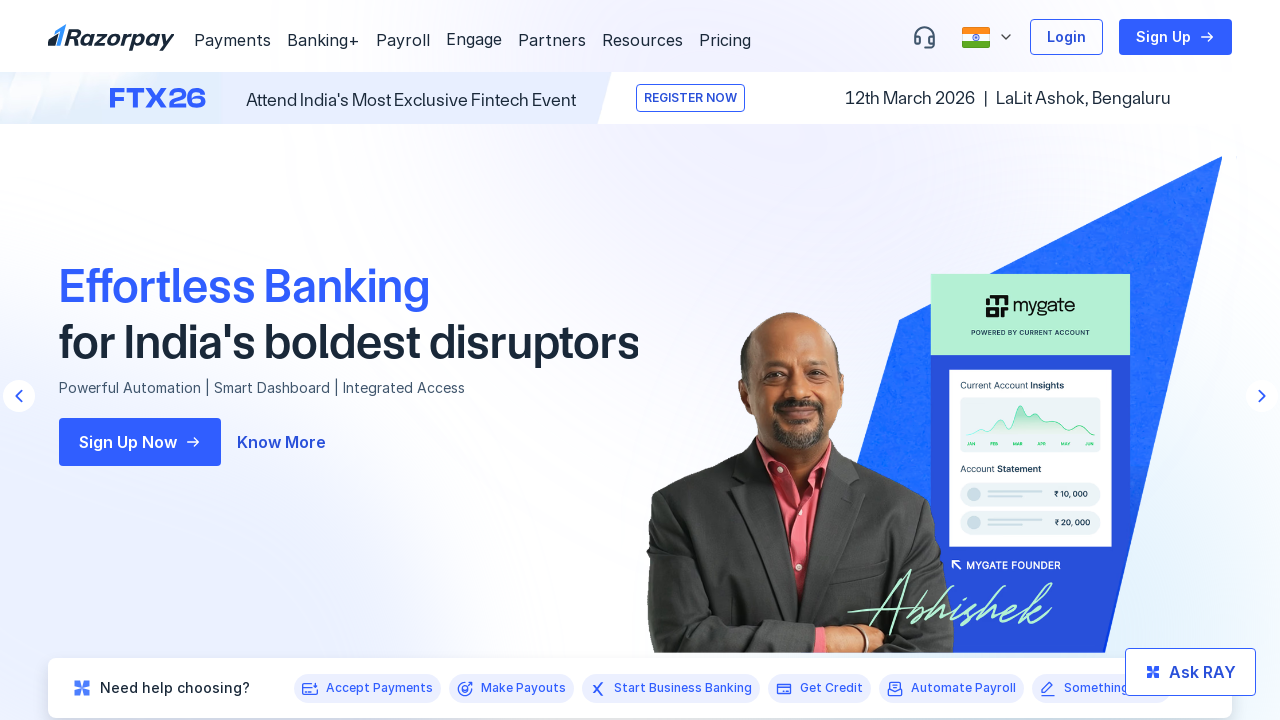

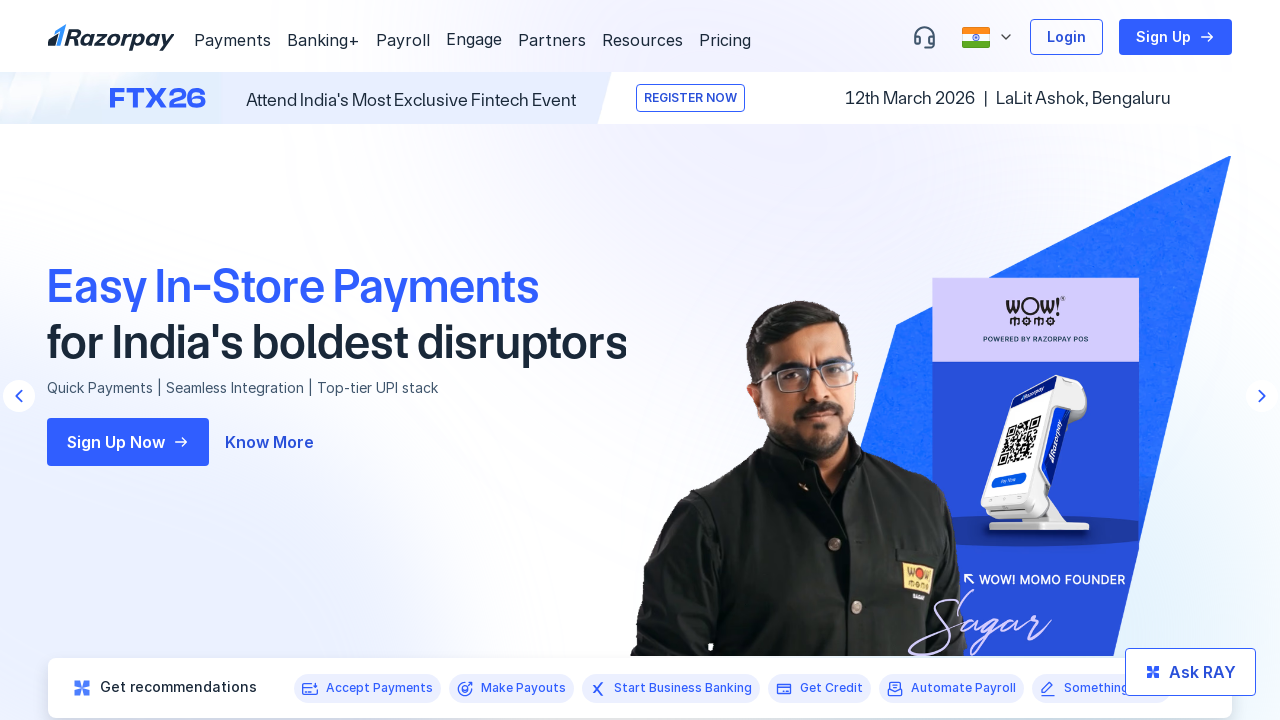